Verifies that the dynamic content page displays exactly 3 images in the large-2 column layout

Starting URL: https://the-internet.herokuapp.com/dynamic_content

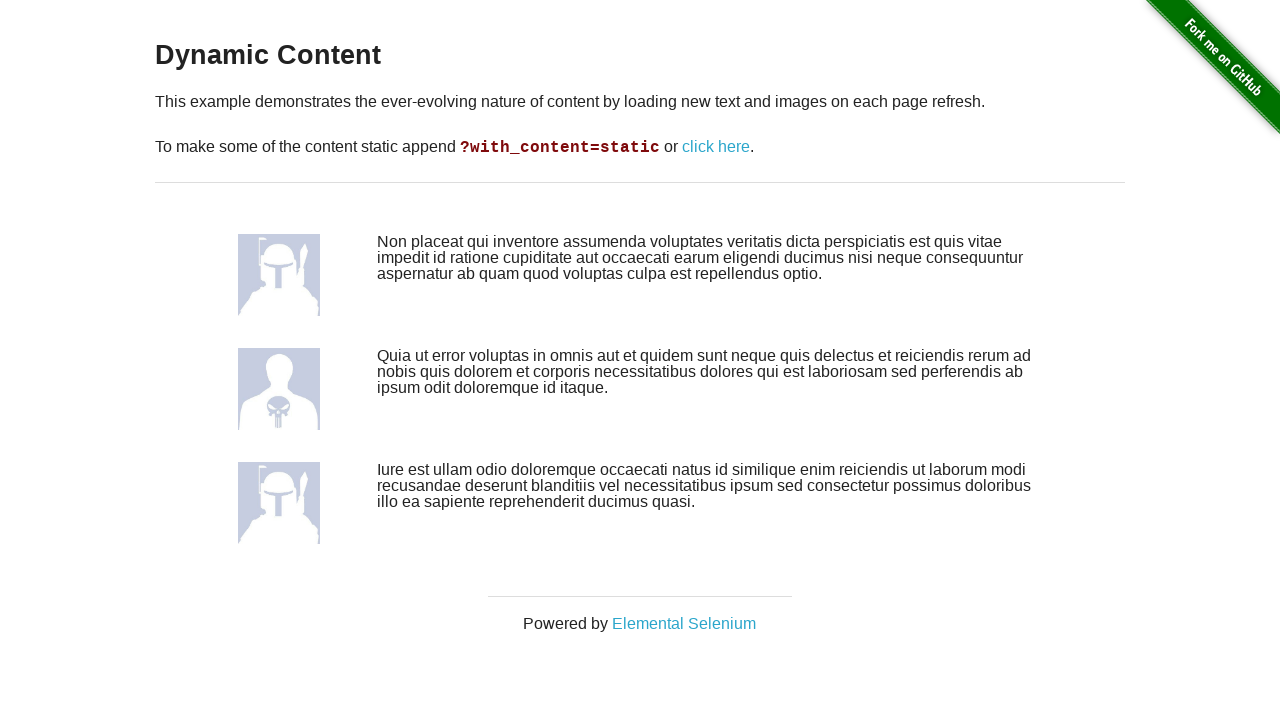

Navigated to dynamic content page
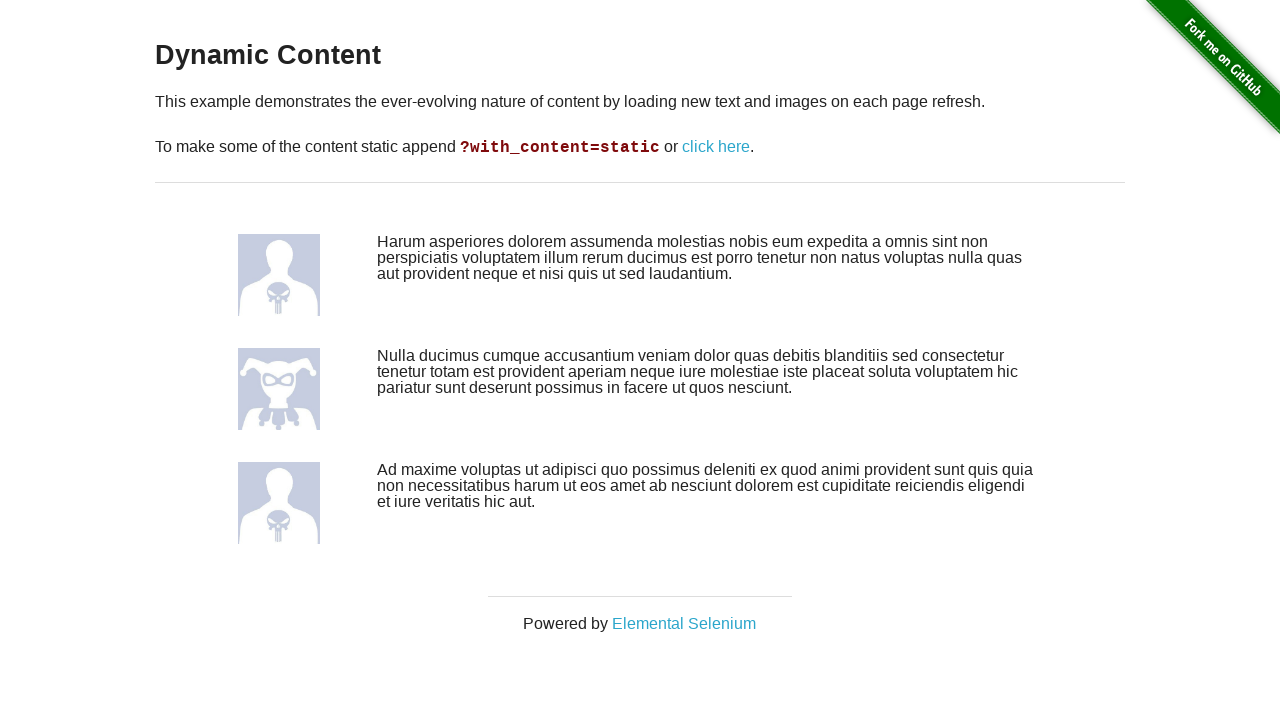

Located all image containers with large-2 class
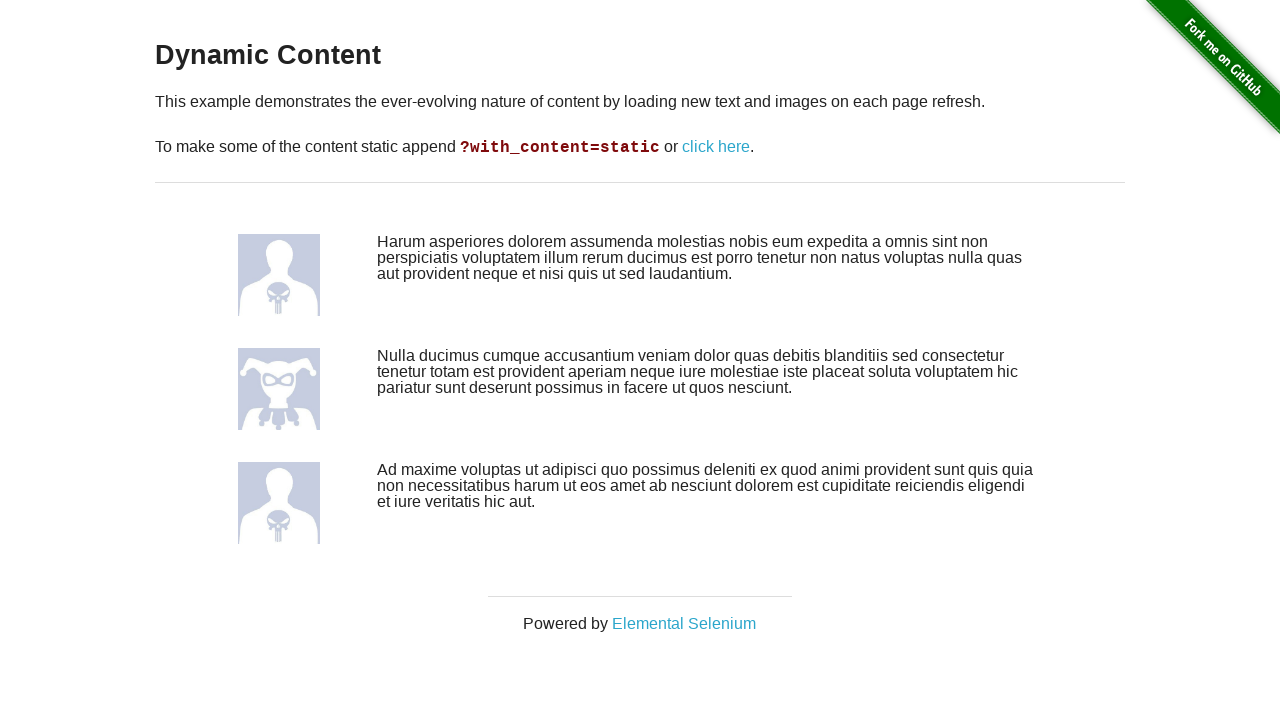

Verified that exactly 3 images are displayed in large-2 column layout
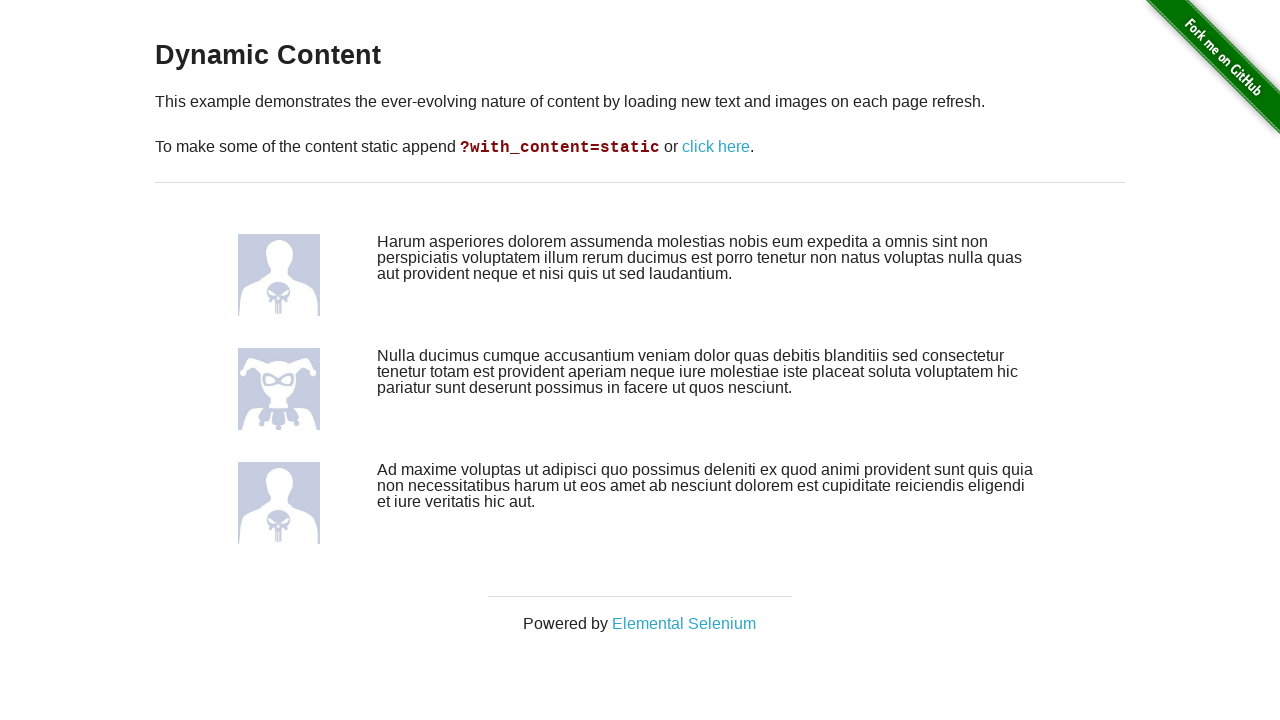

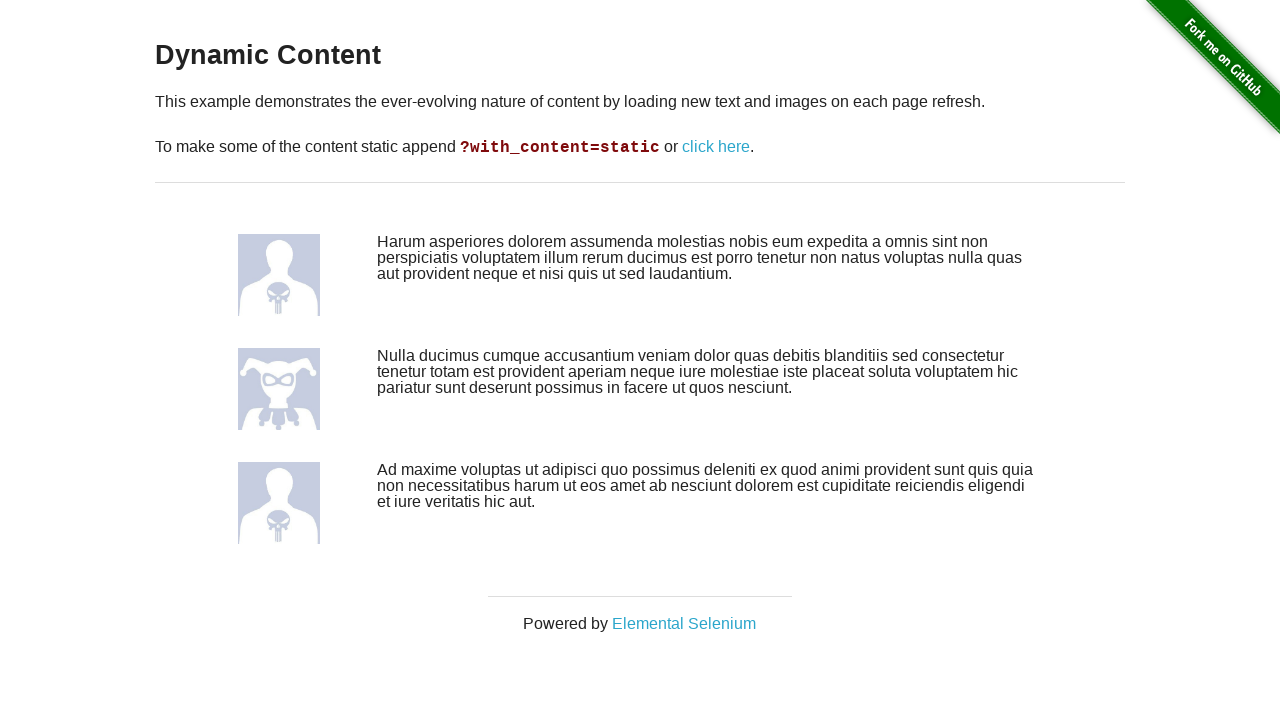